Navigates to the login practice page using a new browser context. This is a basic browser context test.

Starting URL: https://rahulshettyacademy.com/loginpagePractise/

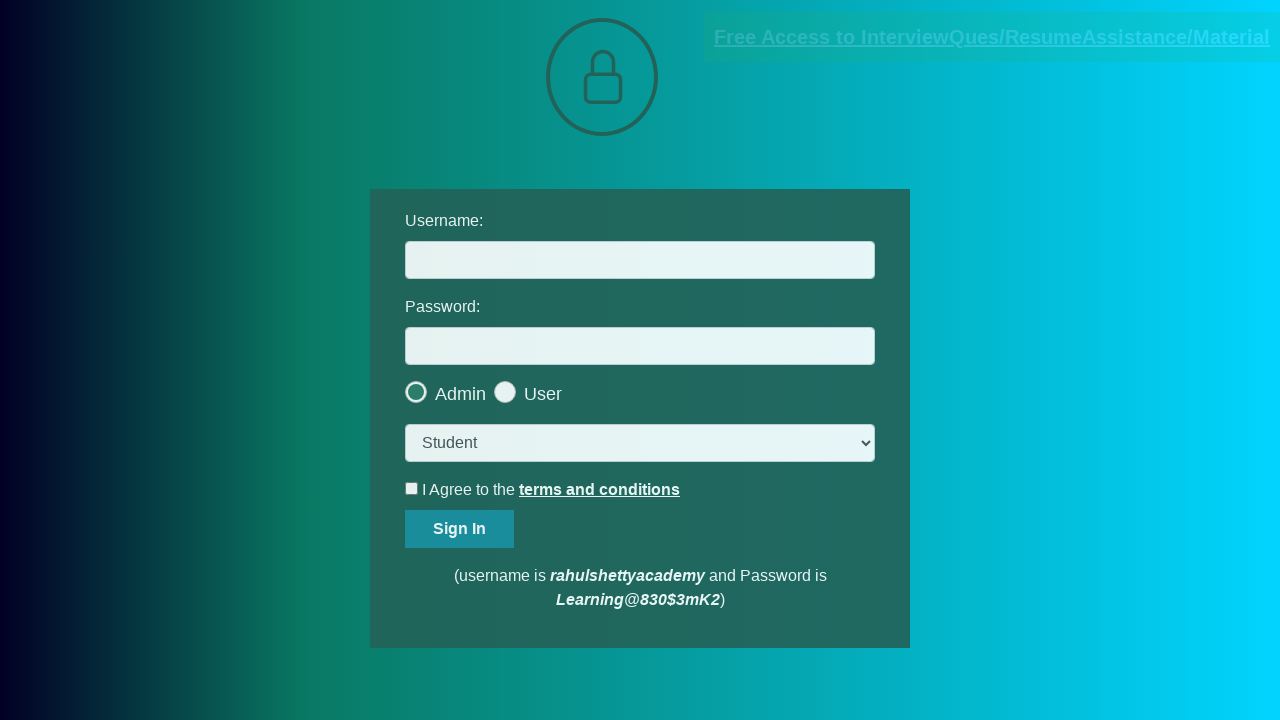

Login practice page loaded successfully
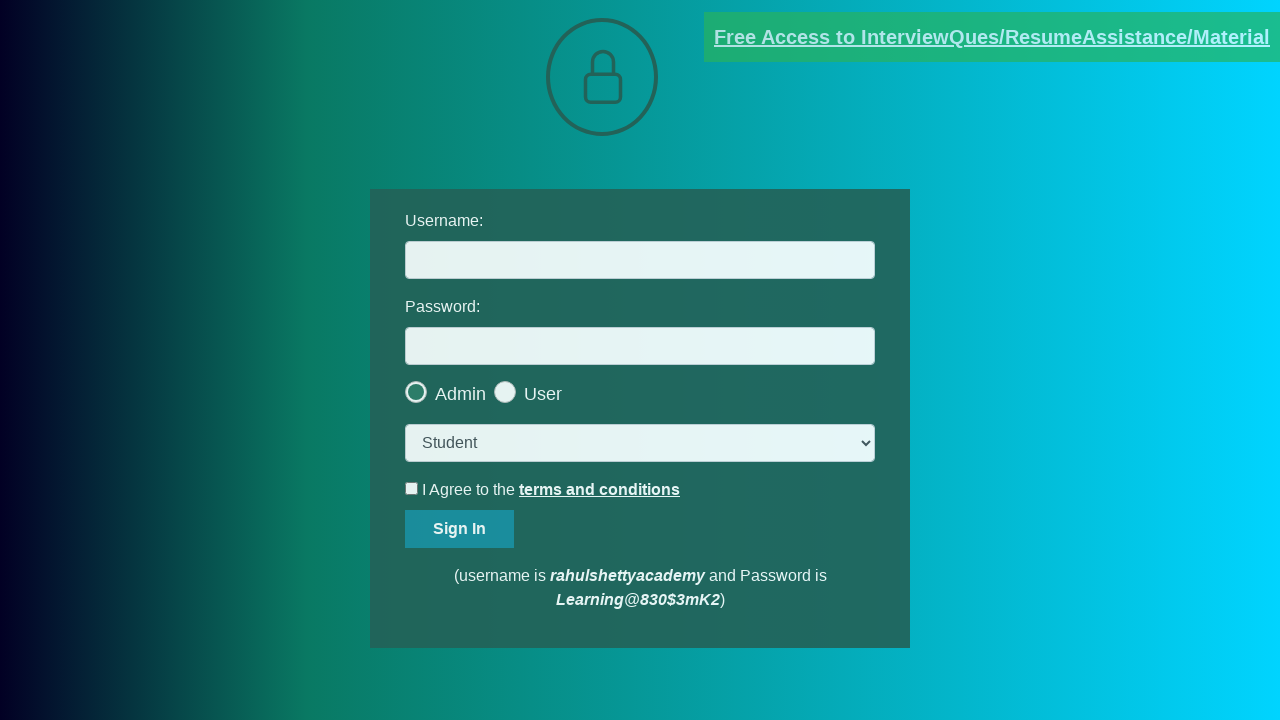

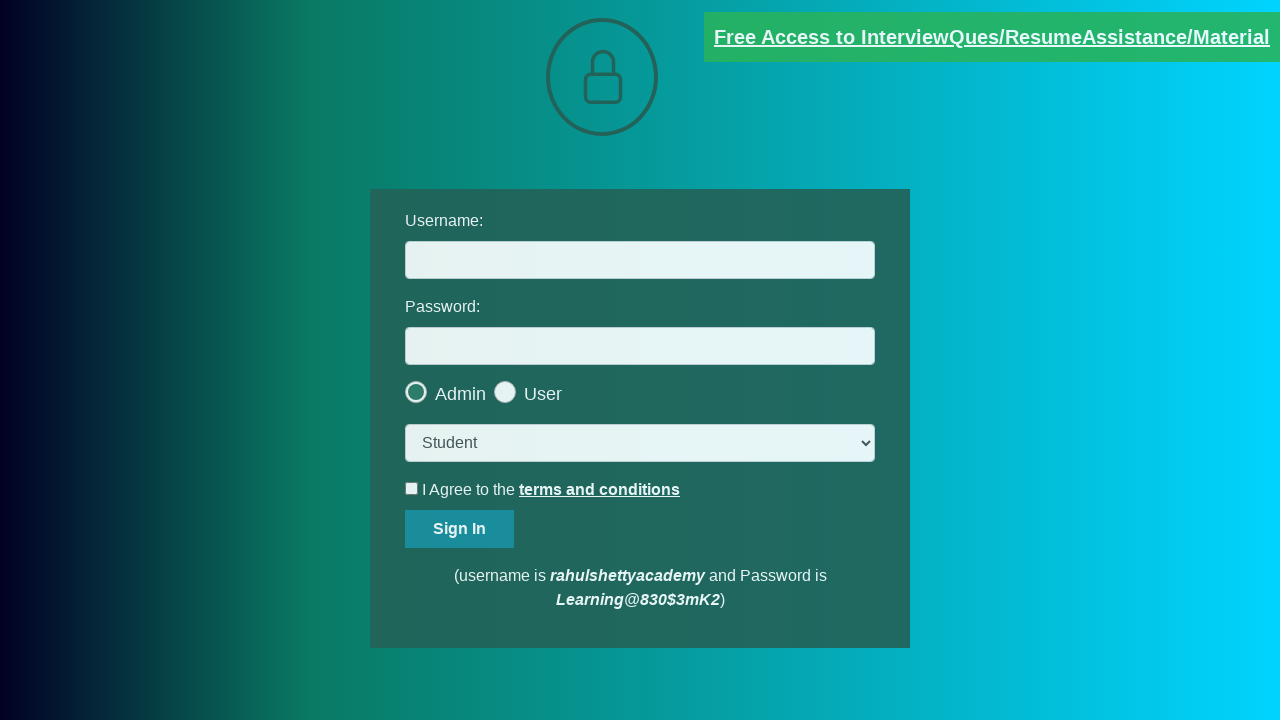